Tests that edits are saved when the input loses focus (blur event)

Starting URL: https://demo.playwright.dev/todomvc

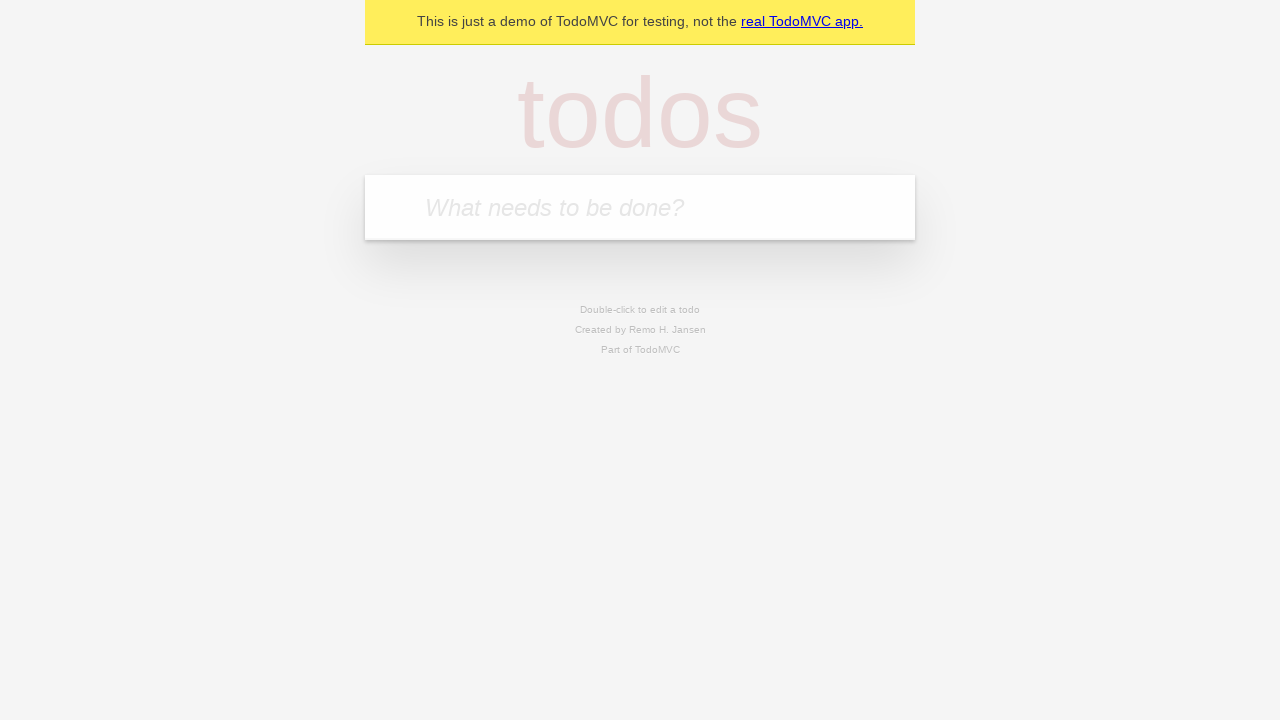

Filled input with first todo 'buy some cheese' on internal:attr=[placeholder="What needs to be done?"i]
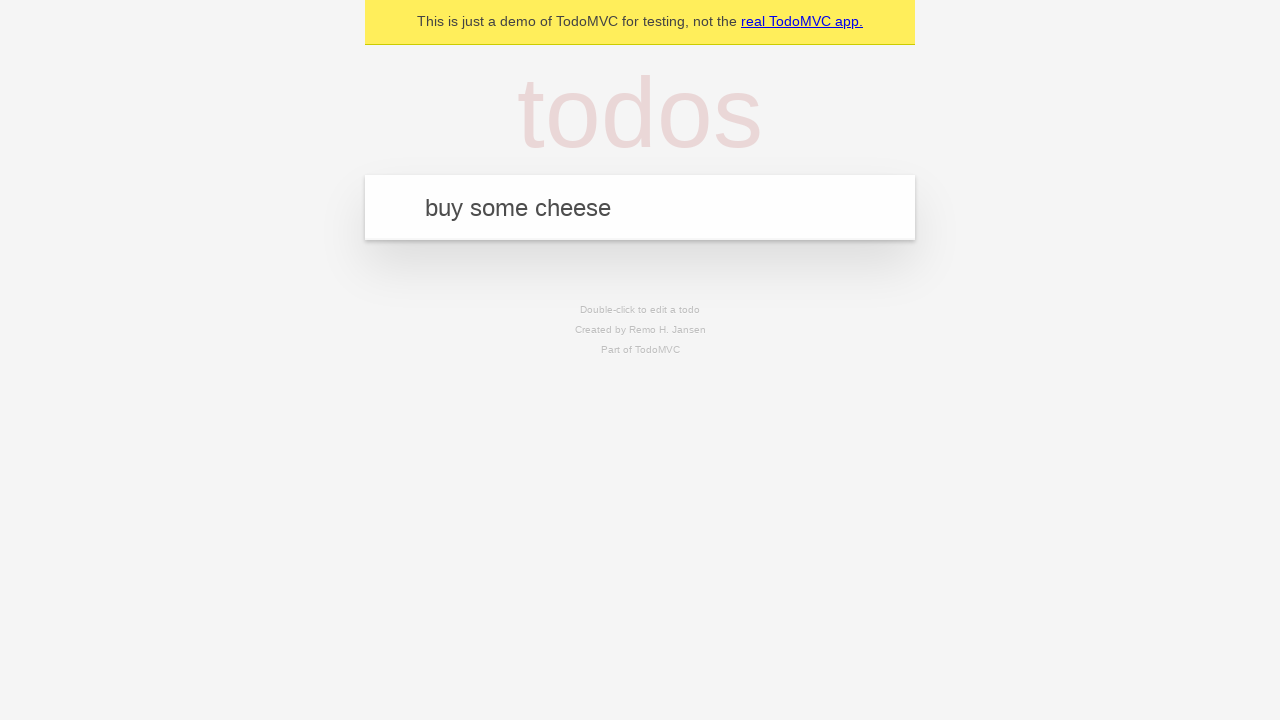

Pressed Enter to create first todo on internal:attr=[placeholder="What needs to be done?"i]
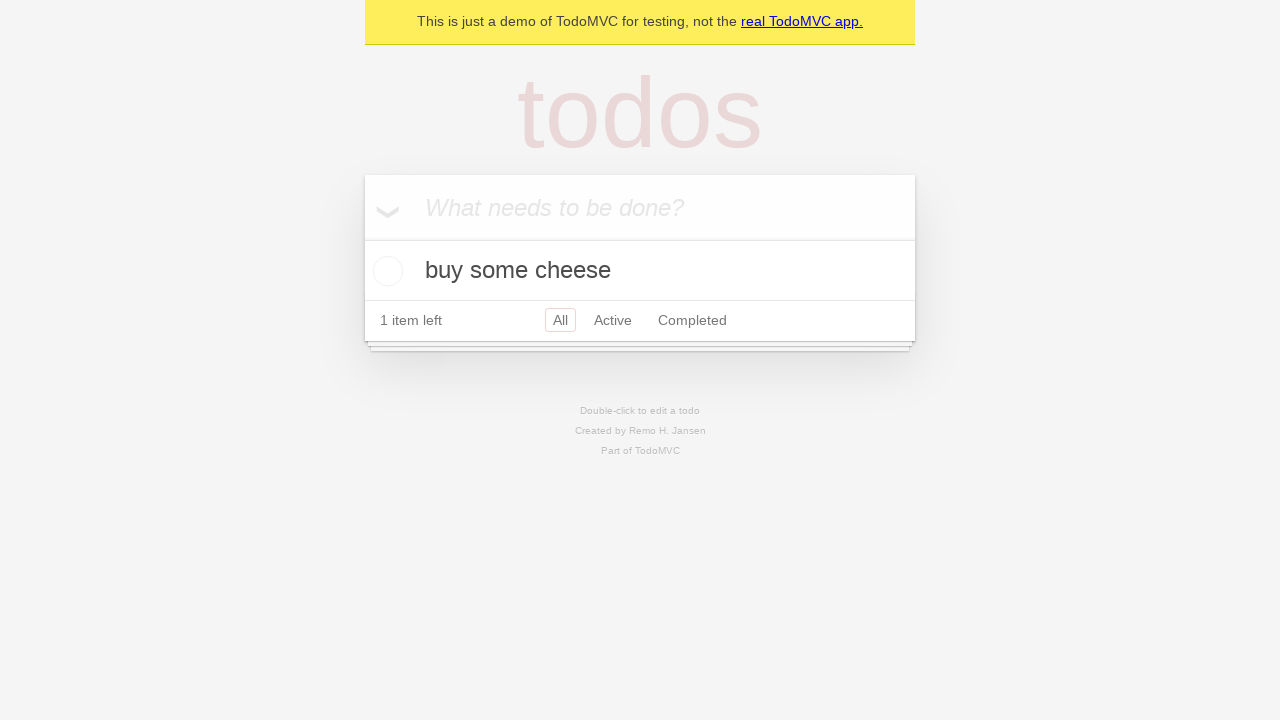

Filled input with second todo 'feed the cat' on internal:attr=[placeholder="What needs to be done?"i]
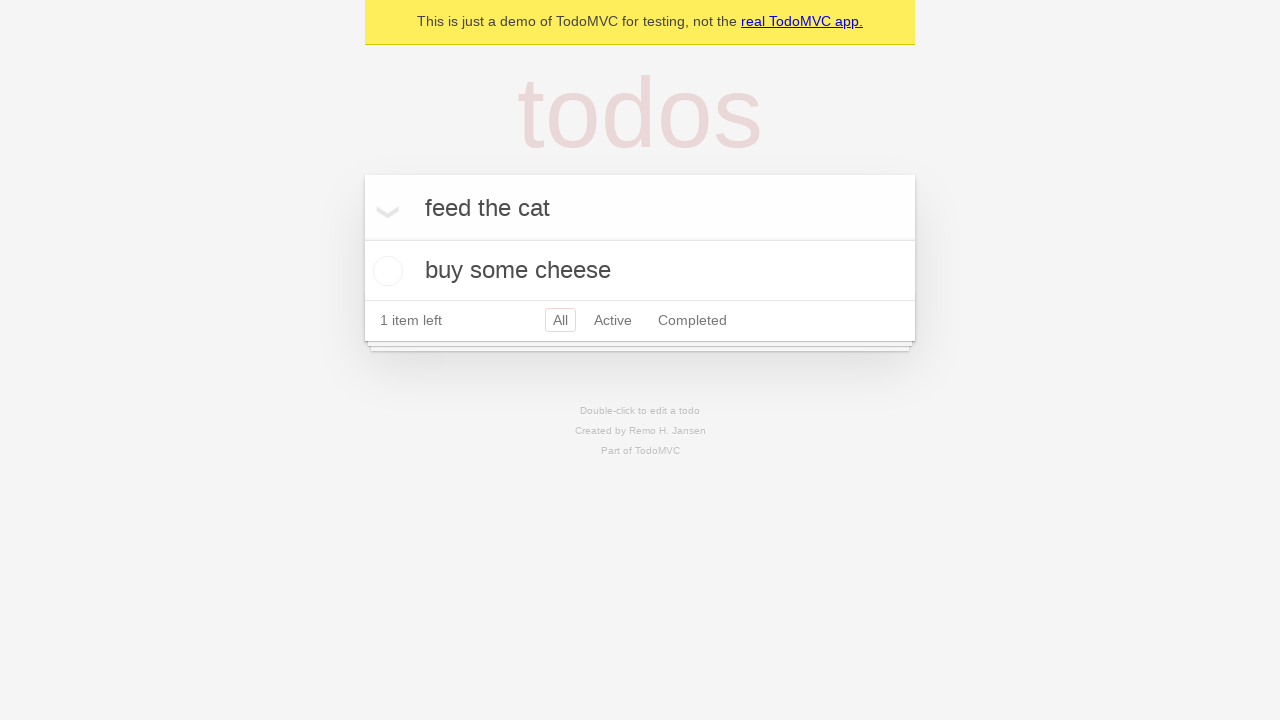

Pressed Enter to create second todo on internal:attr=[placeholder="What needs to be done?"i]
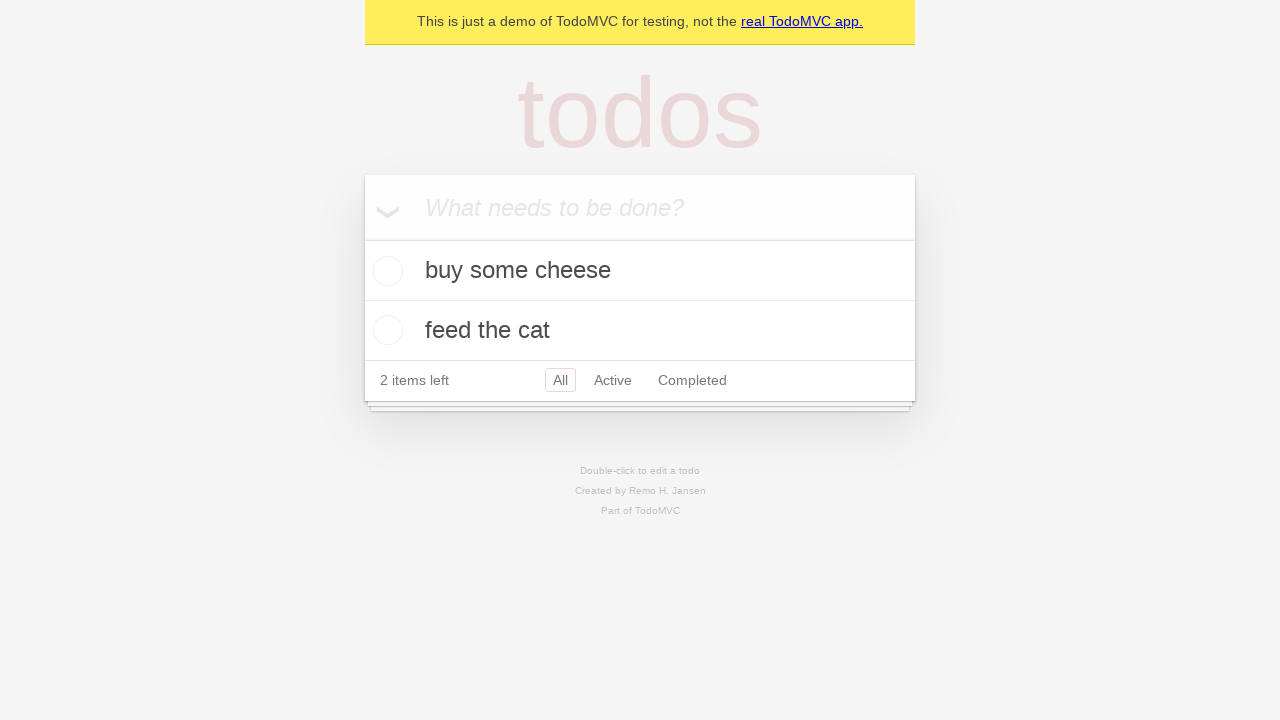

Filled input with third todo 'book a doctors appointment' on internal:attr=[placeholder="What needs to be done?"i]
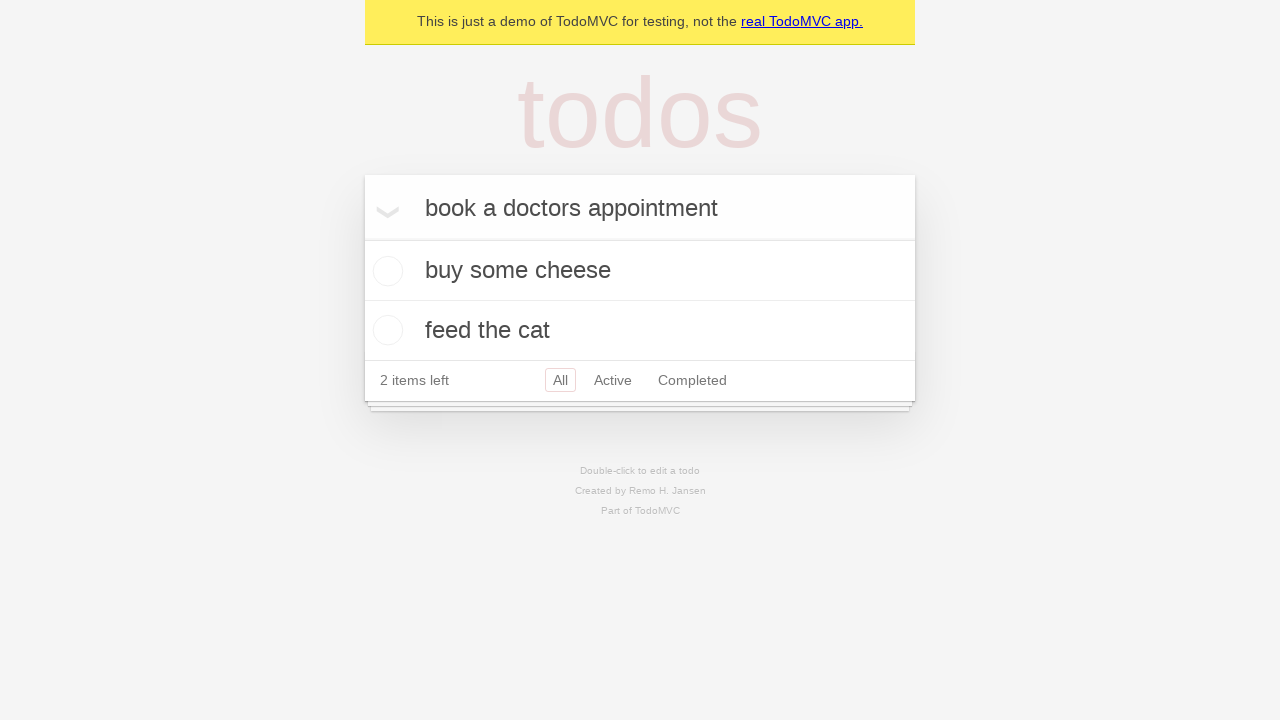

Pressed Enter to create third todo on internal:attr=[placeholder="What needs to be done?"i]
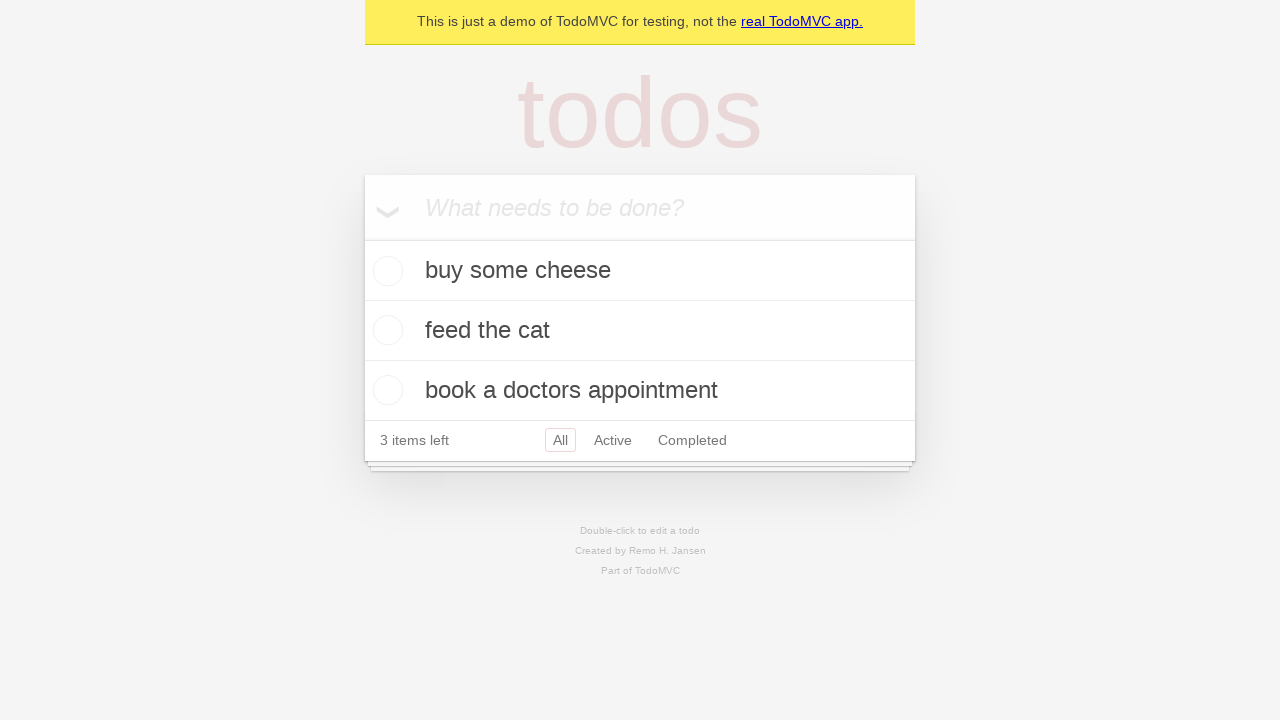

Double-clicked second todo to enter edit mode at (640, 331) on internal:testid=[data-testid="todo-item"s] >> nth=1
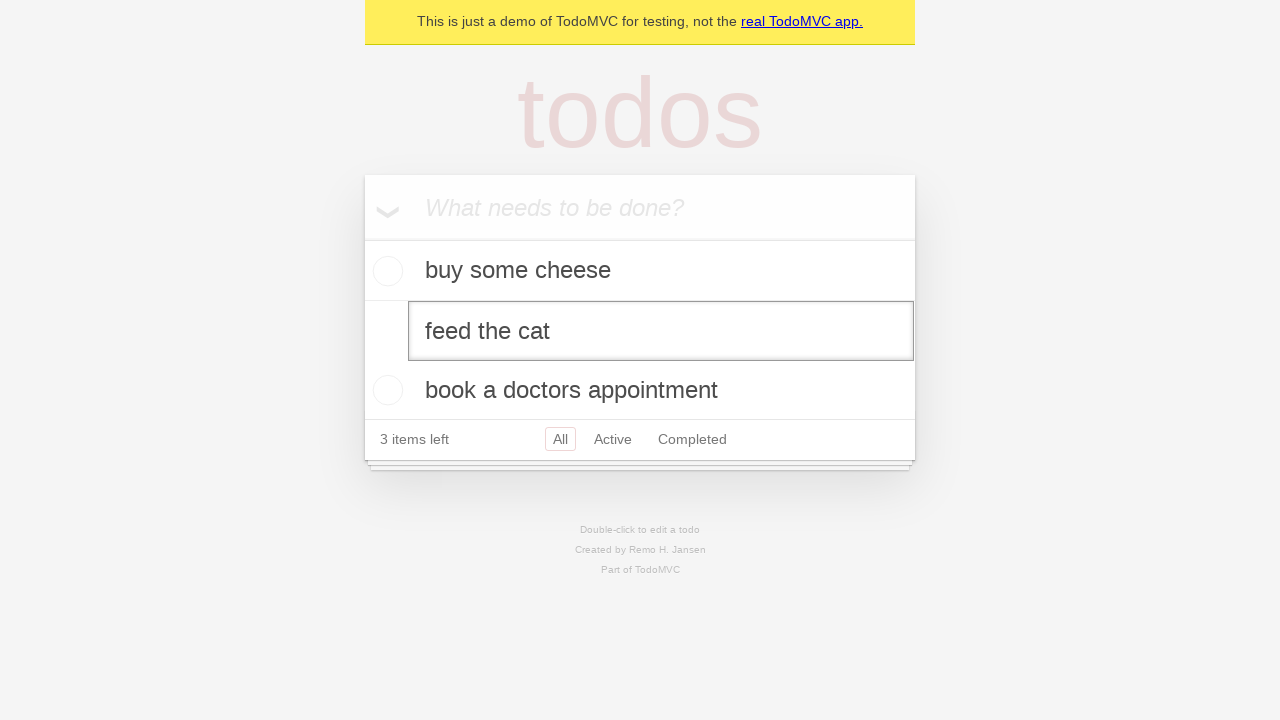

Edited second todo text to 'buy some sausages' on internal:testid=[data-testid="todo-item"s] >> nth=1 >> internal:role=textbox[nam
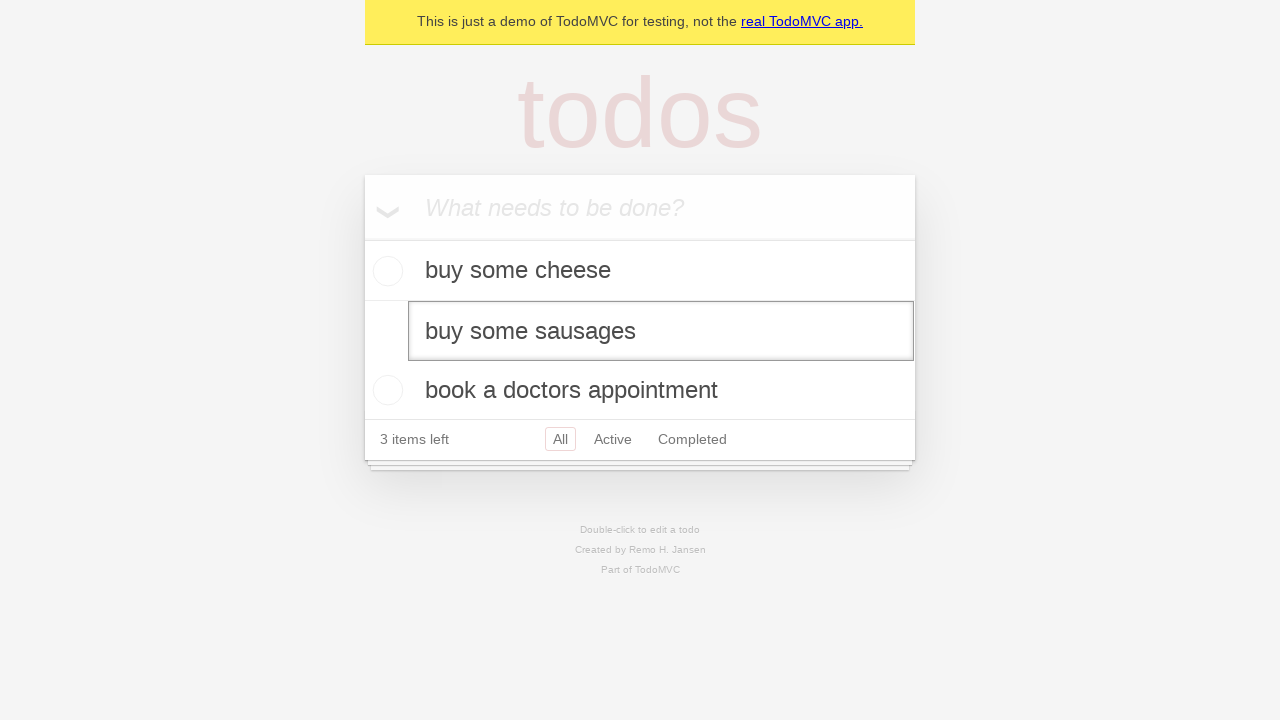

Dispatched blur event to save edit on input loss of focus
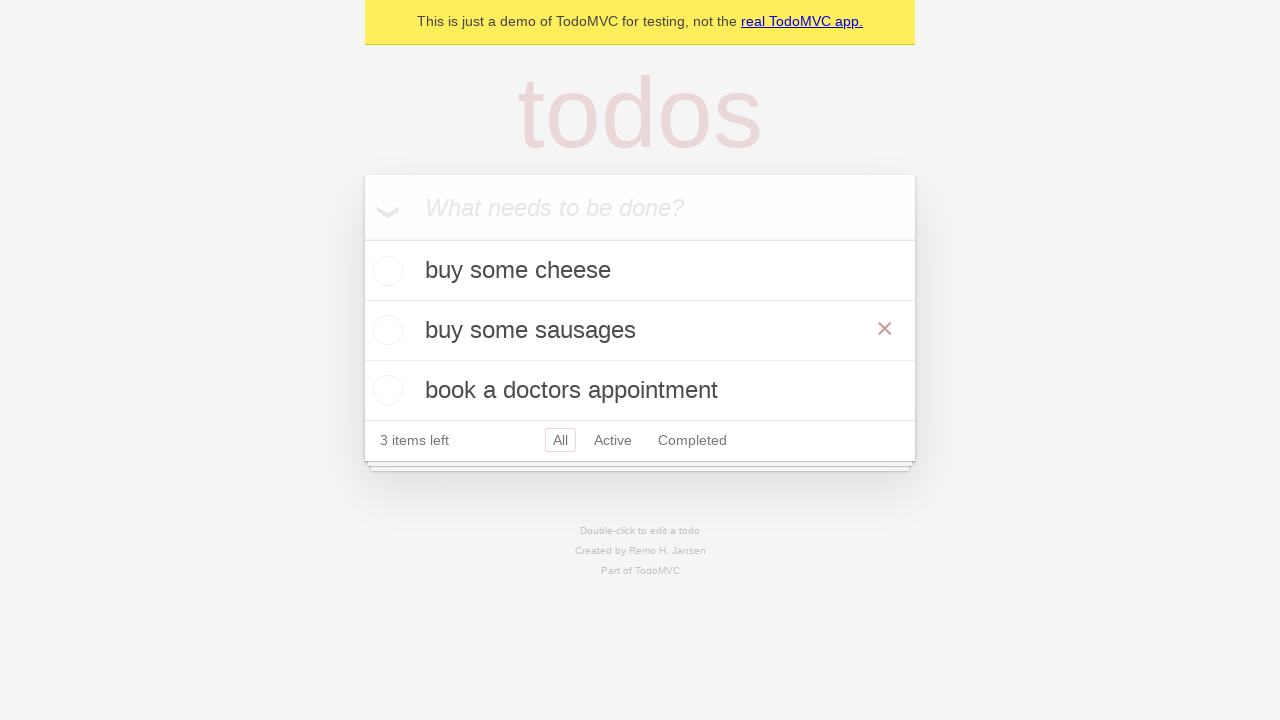

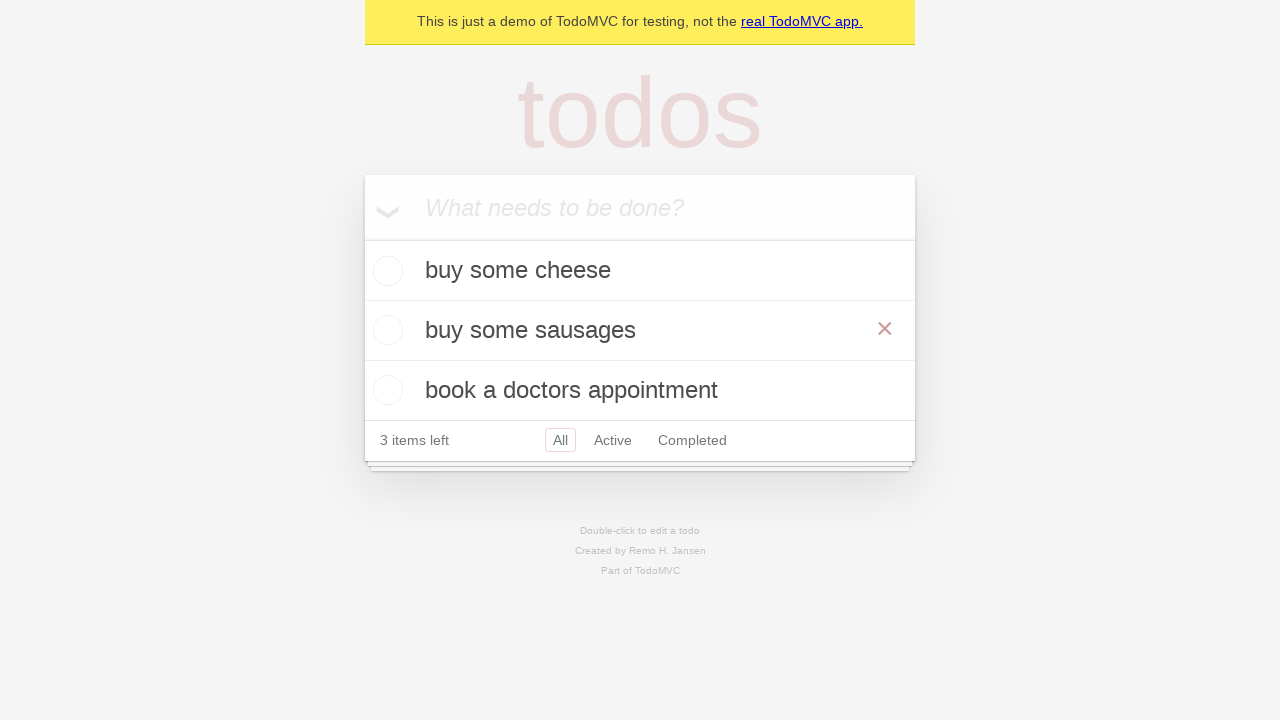